Tests adding todo items by filling the input field and pressing Enter, then verifying the items appear in the list

Starting URL: https://demo.playwright.dev/todomvc

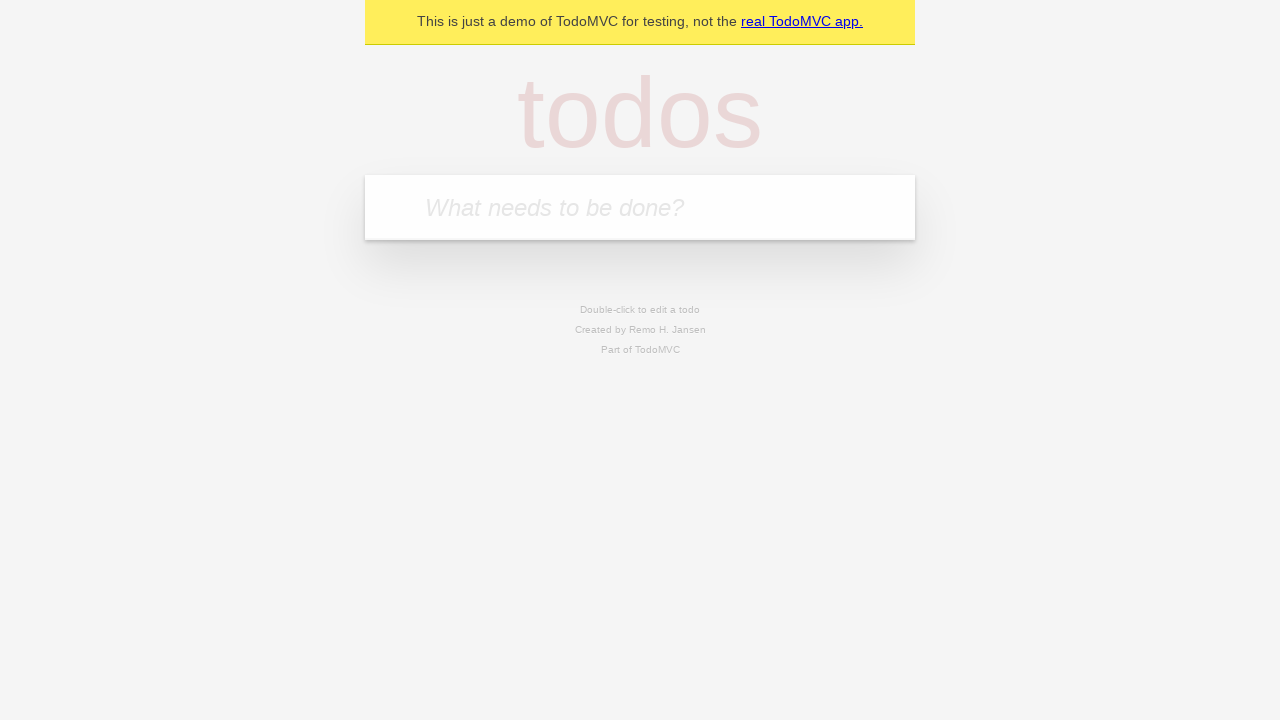

Navigated to TodoMVC demo application
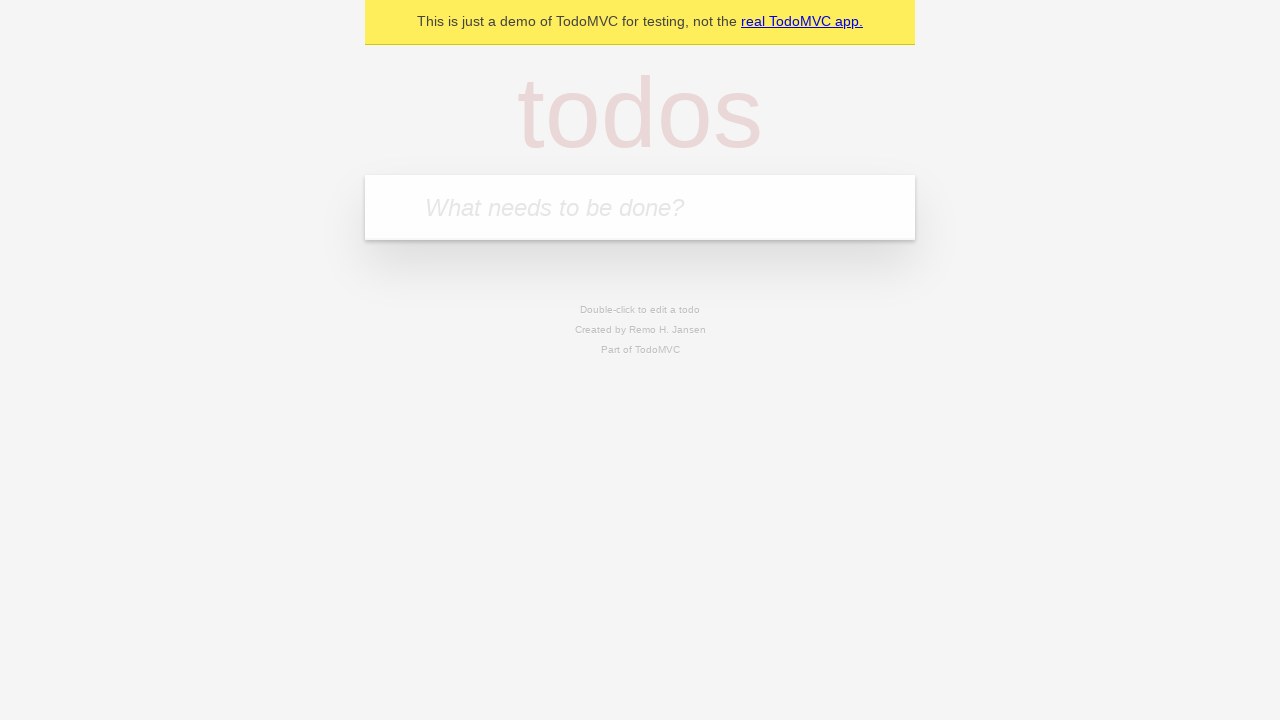

Located the todo input field
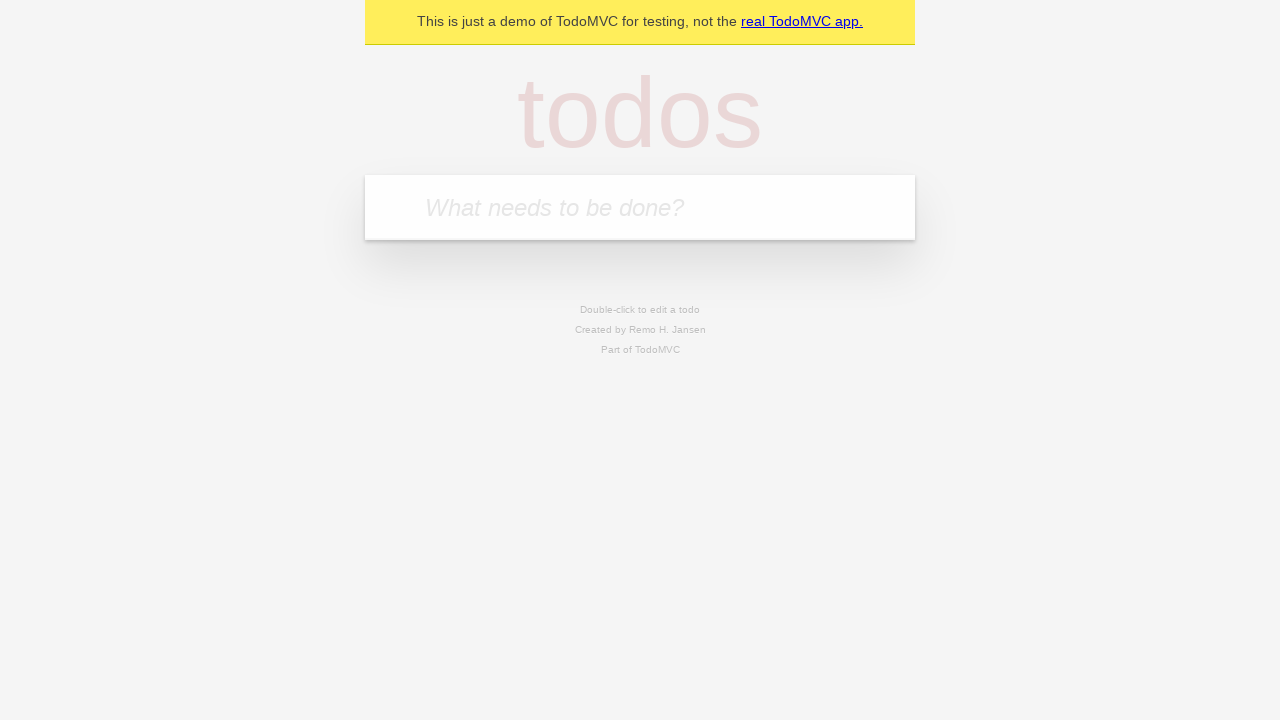

Filled input field with 'buy some Cheddar cheese' on internal:attr=[placeholder="What needs to be done?"i]
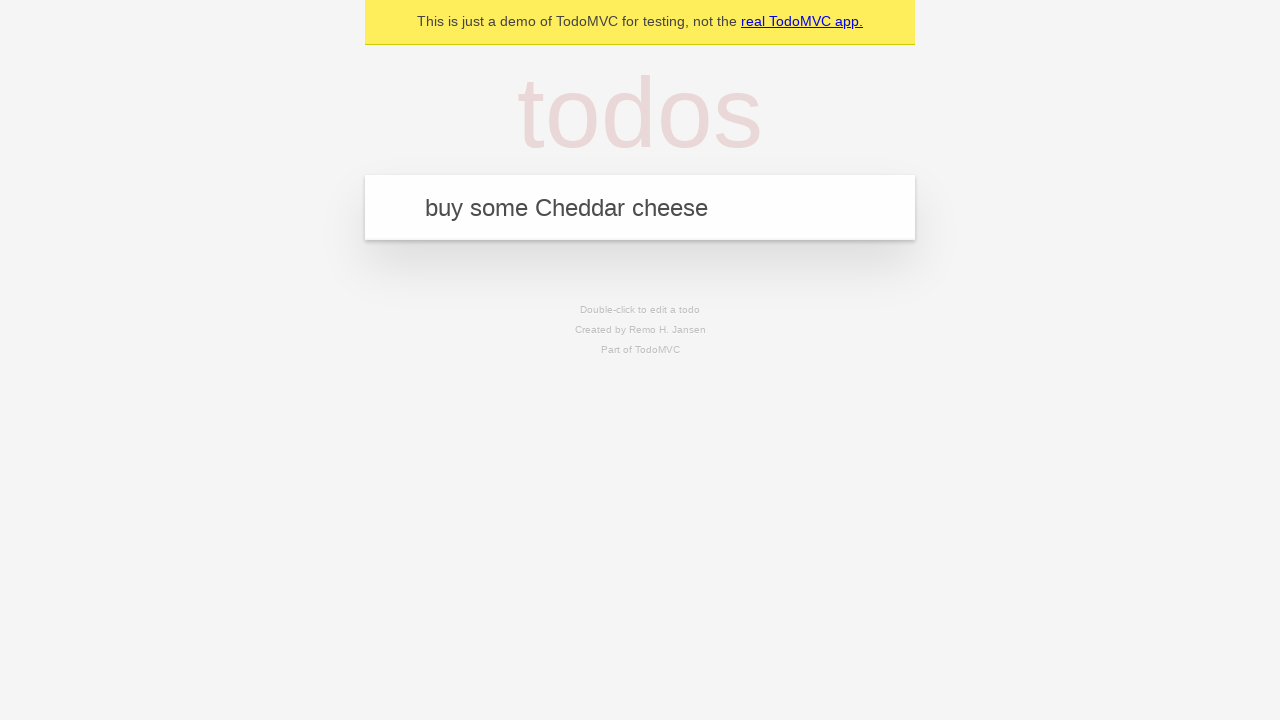

Pressed Enter to create first todo item on internal:attr=[placeholder="What needs to be done?"i]
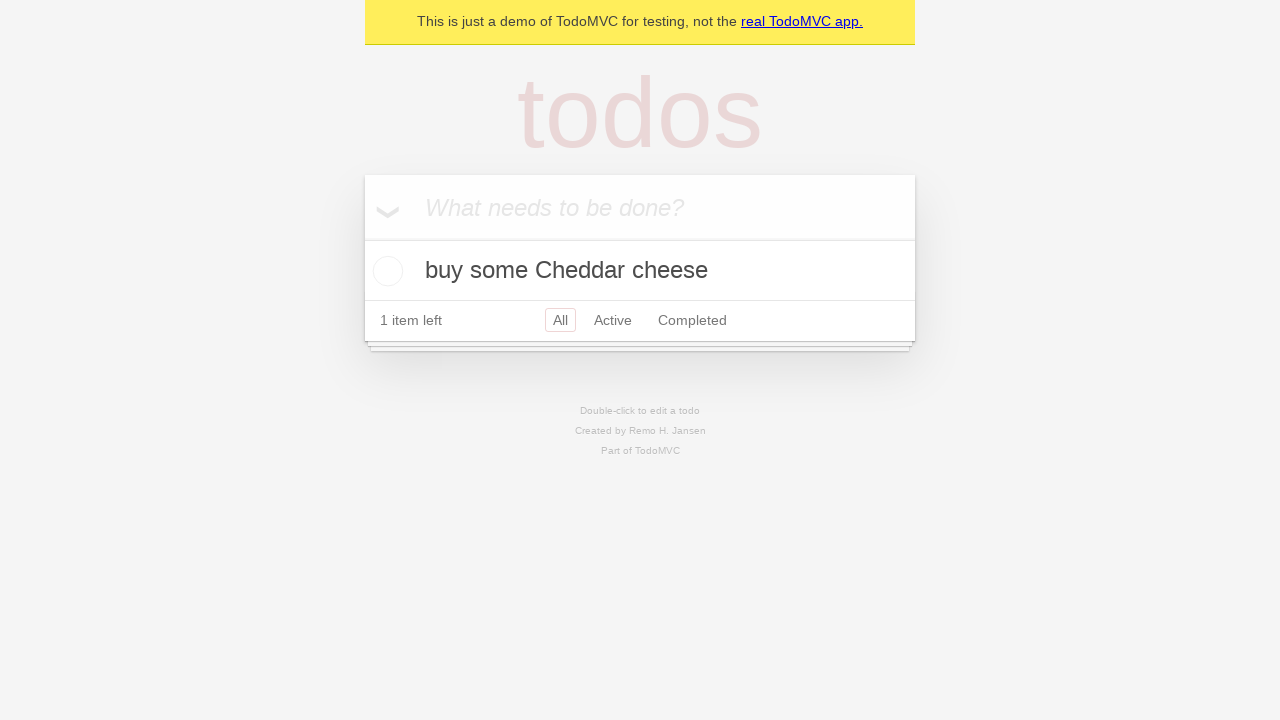

First todo item appeared in the list
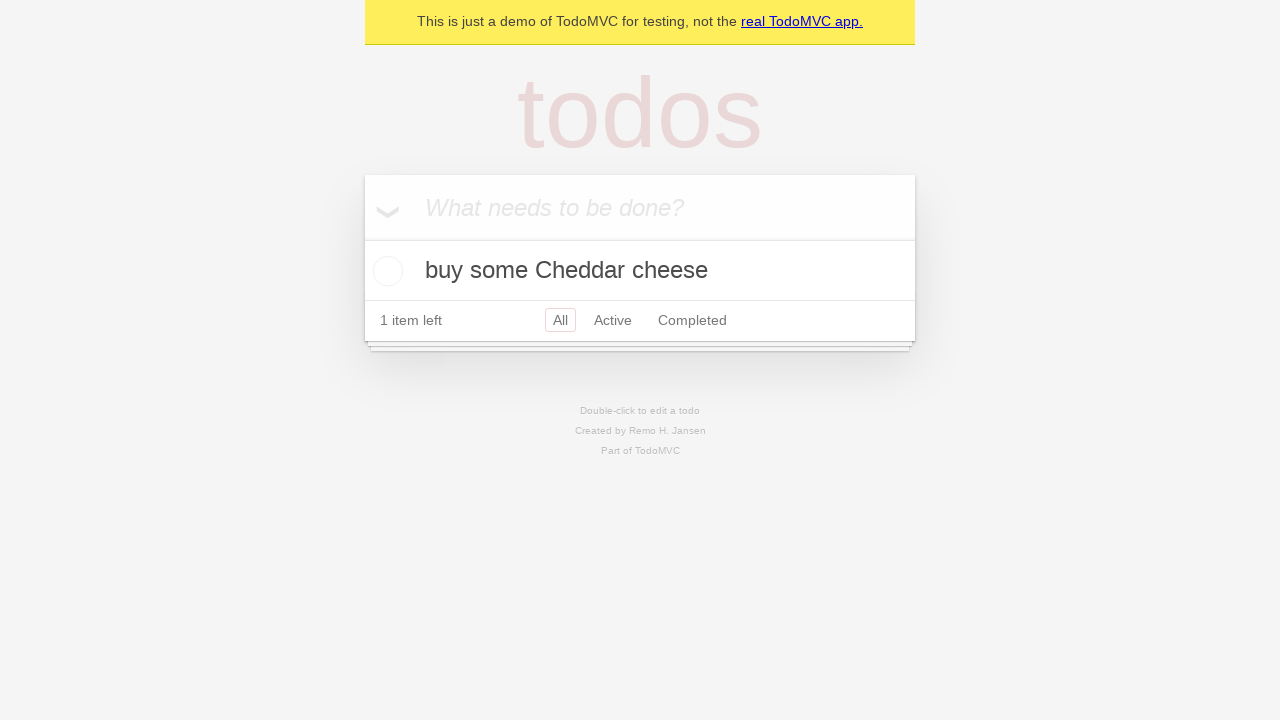

Filled input field with 'feed the dog' on internal:attr=[placeholder="What needs to be done?"i]
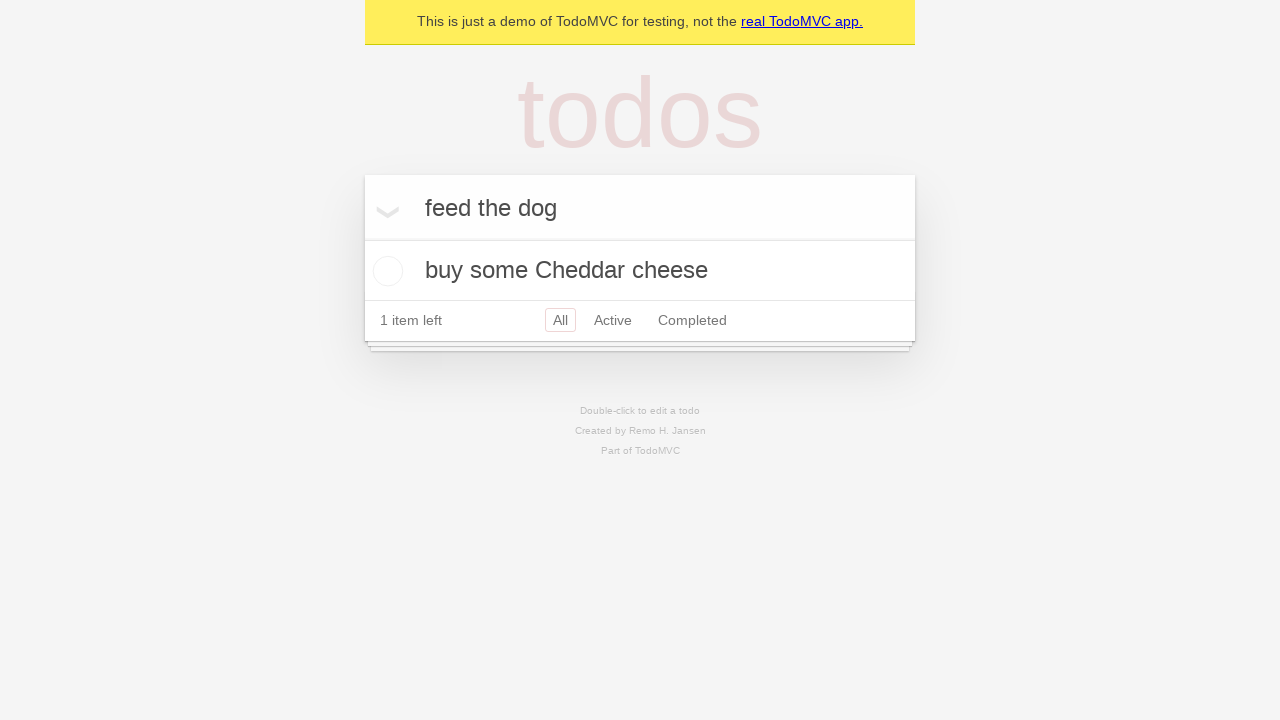

Pressed Enter to create second todo item on internal:attr=[placeholder="What needs to be done?"i]
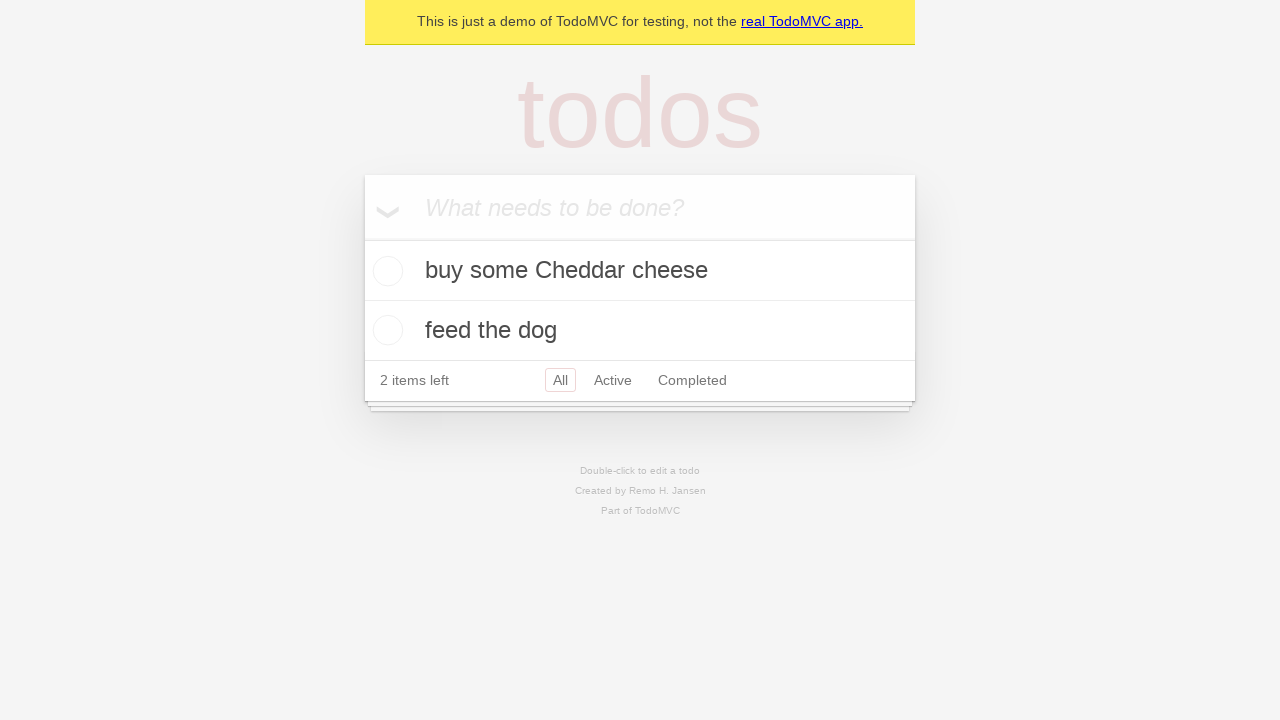

Second todo item appeared, total of 2 items in list
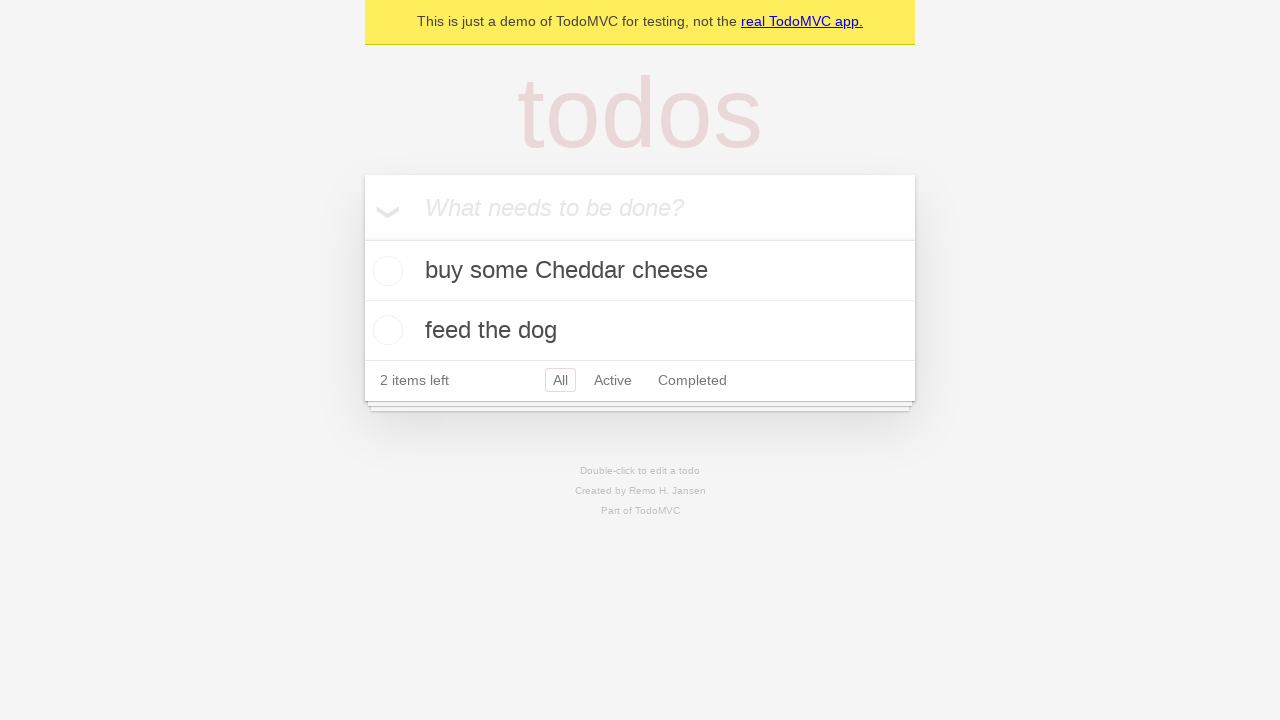

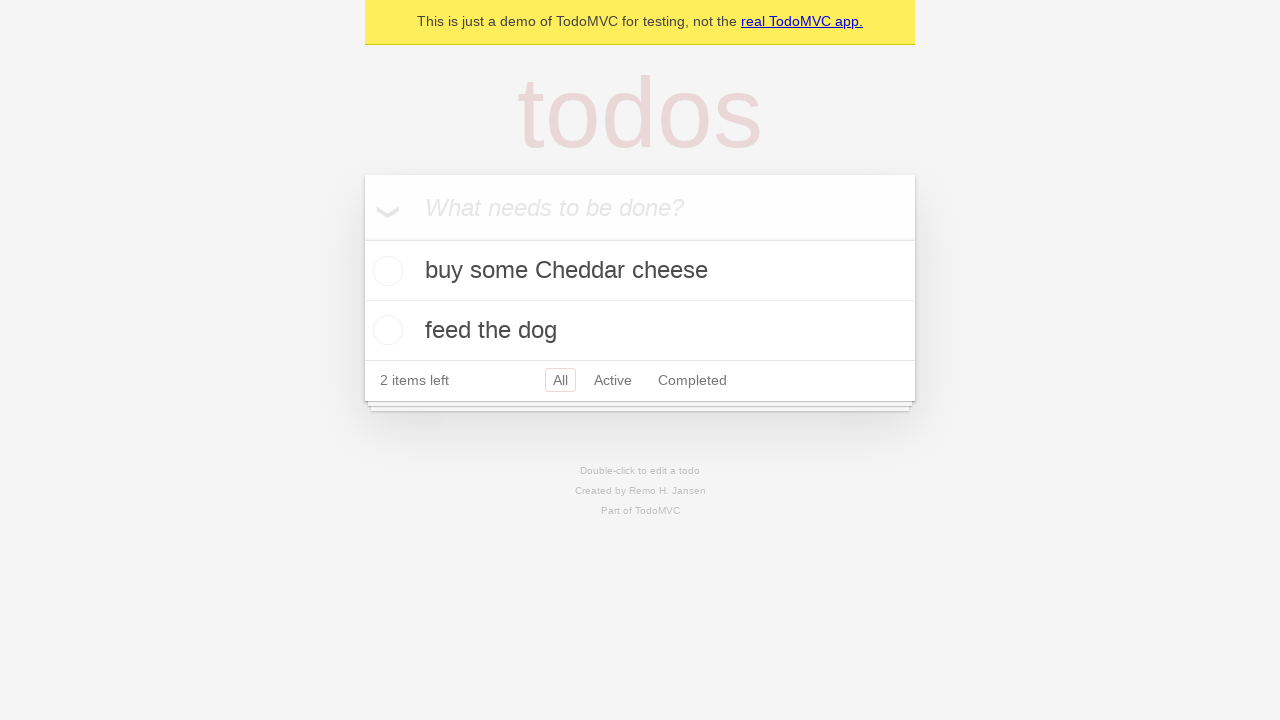